Navigates to the Turkish Central Bank website and clicks on the "Bugün" (Today) link to view today's exchange rates.

Starting URL: https://www.tcmb.gov.tr/

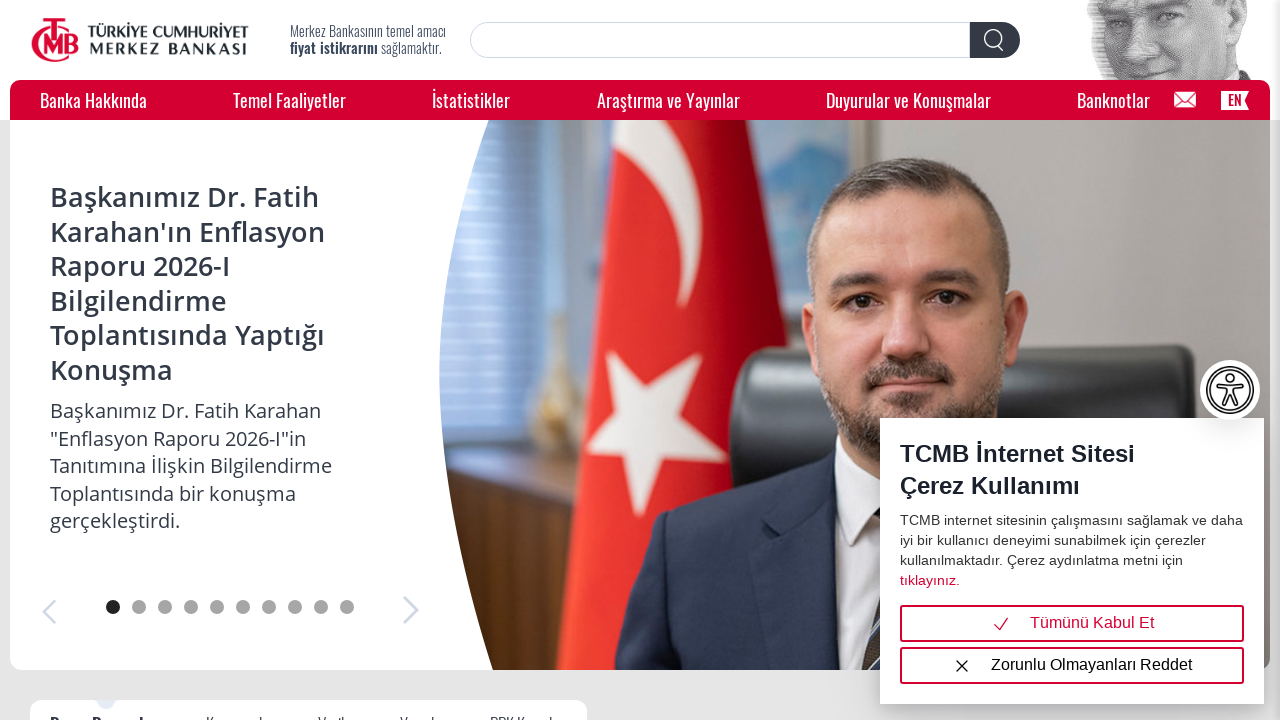

Navigated to Turkish Central Bank website
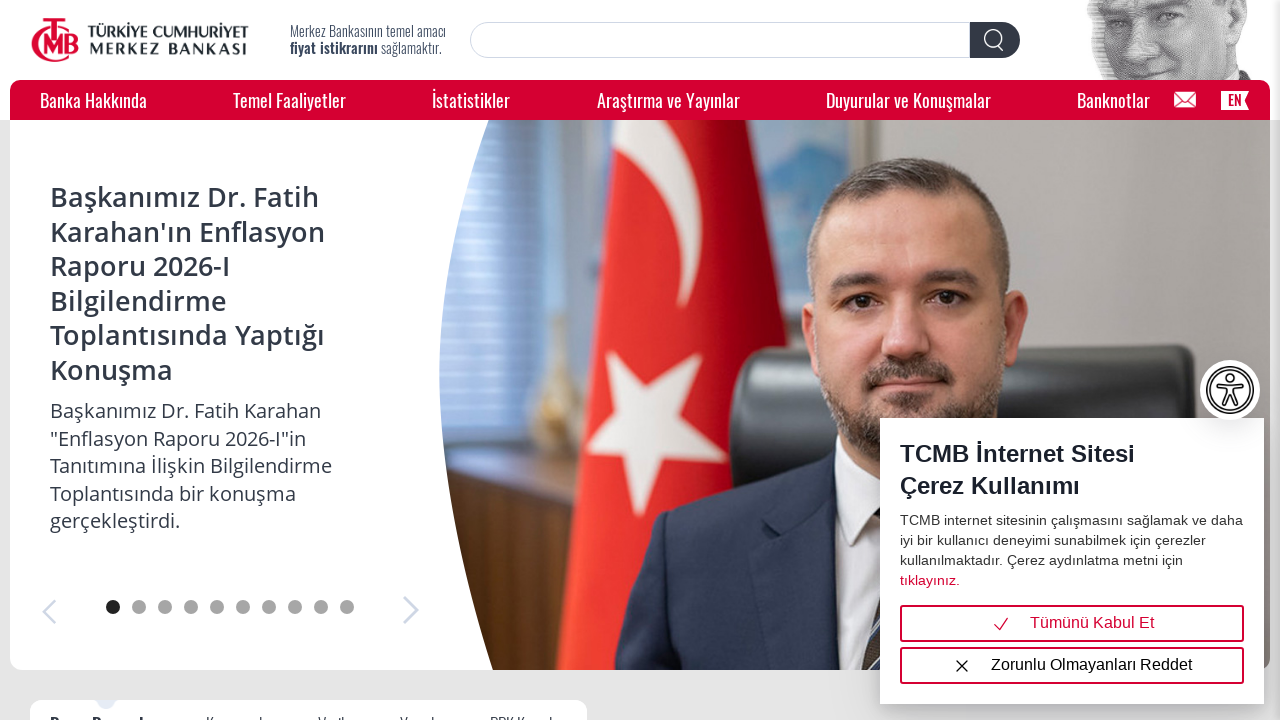

Clicked on 'Bugün' (Today) link to view today's exchange rates at (898, 360) on xpath=//a[text()='Bugün']
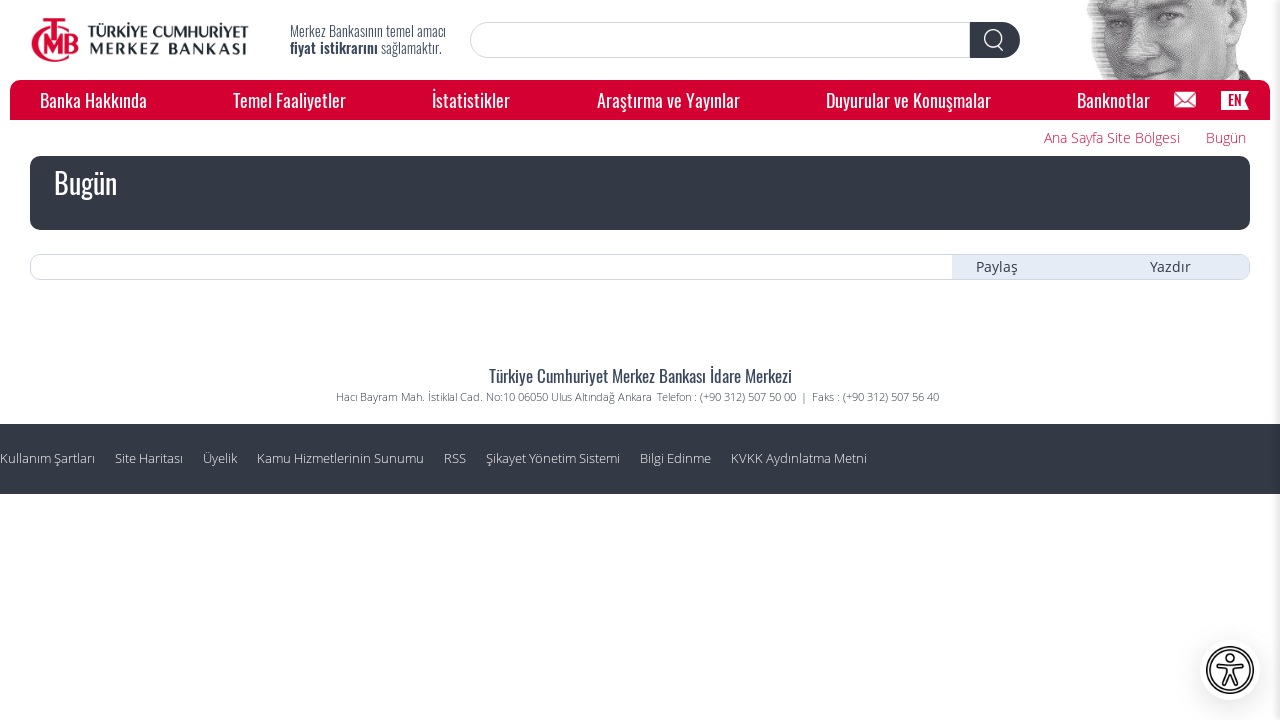

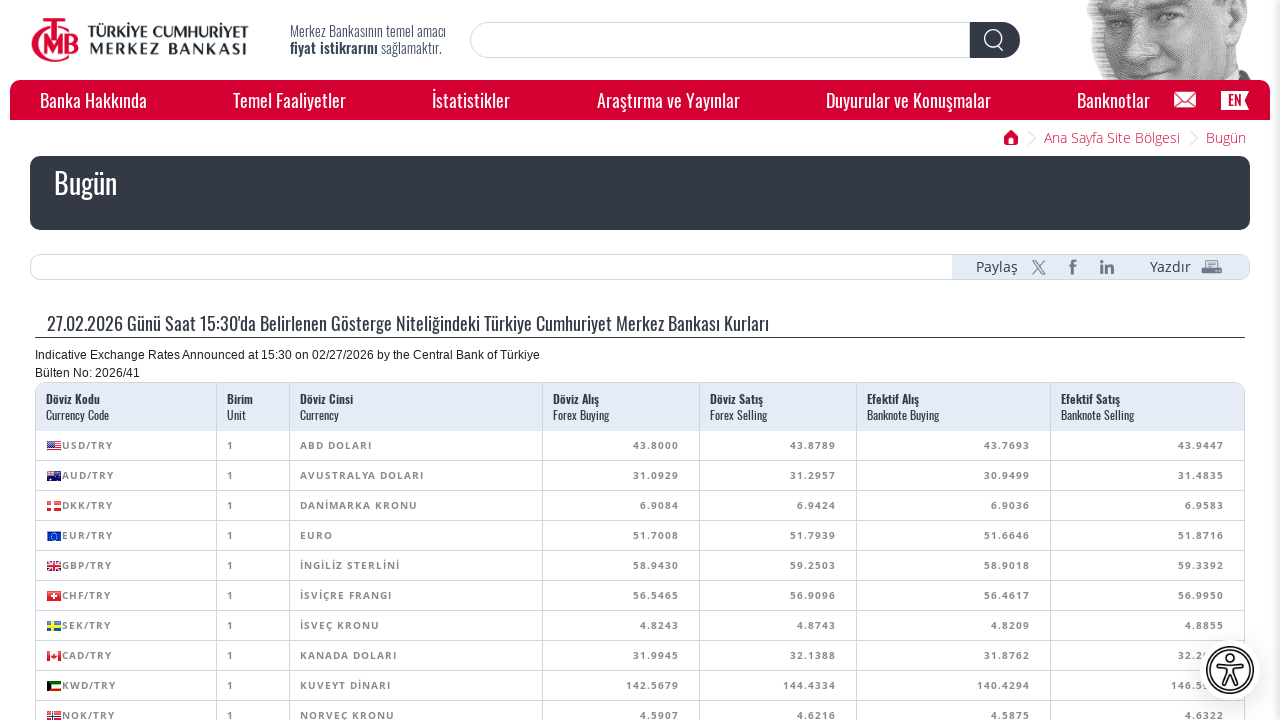